Tests the Python.org search functionality by entering "pycon" as a search query and submitting the form using the Enter key

Starting URL: https://www.python.org

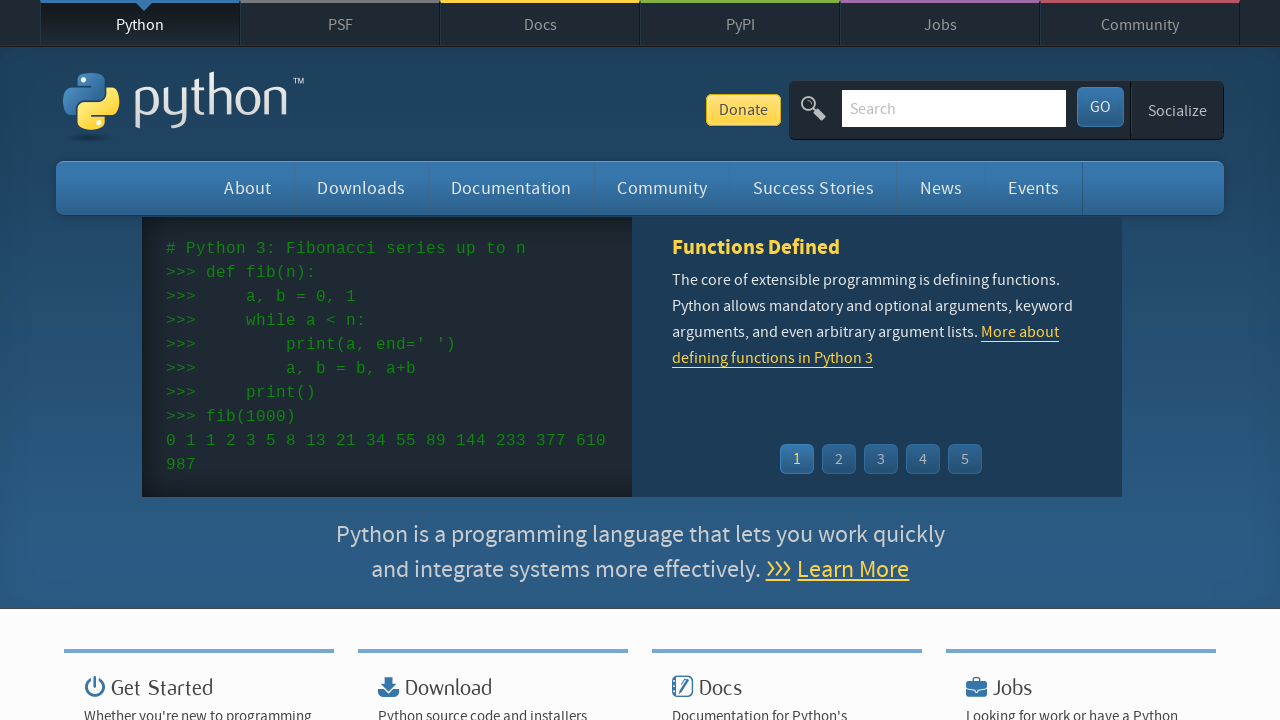

Verified page title contains 'Python'
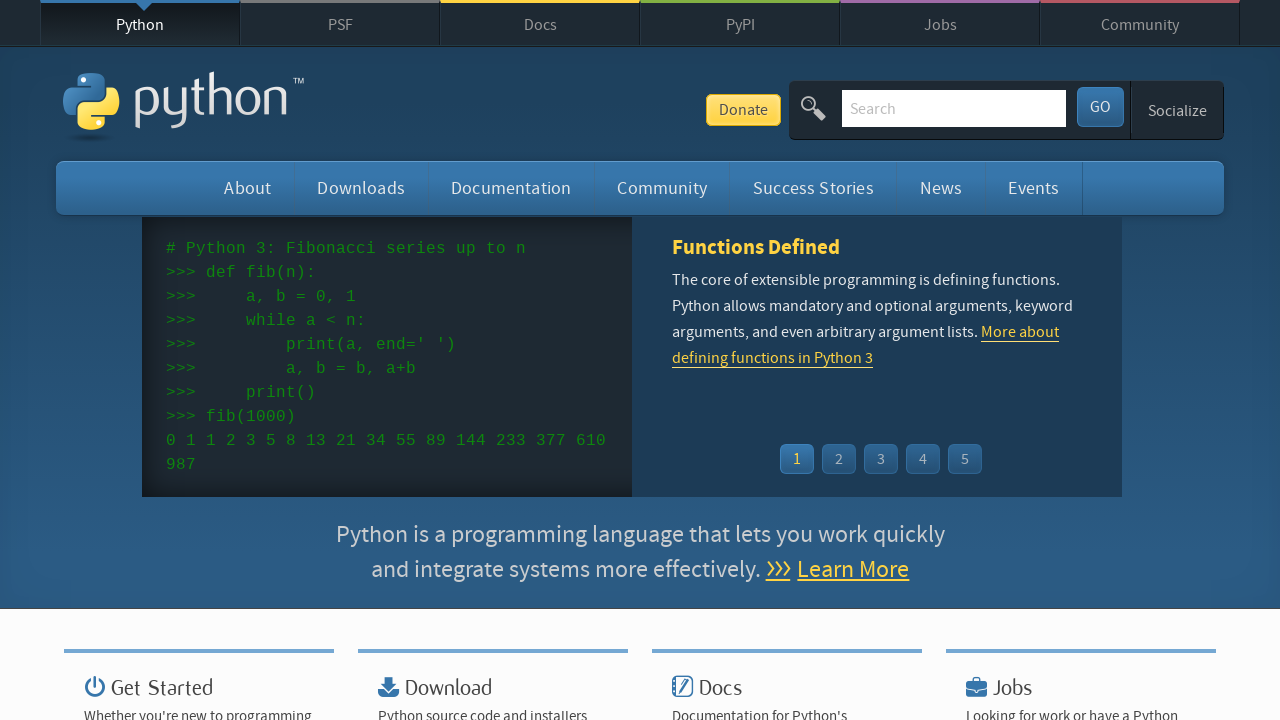

Filled search box with 'pycon' on input[name='q']
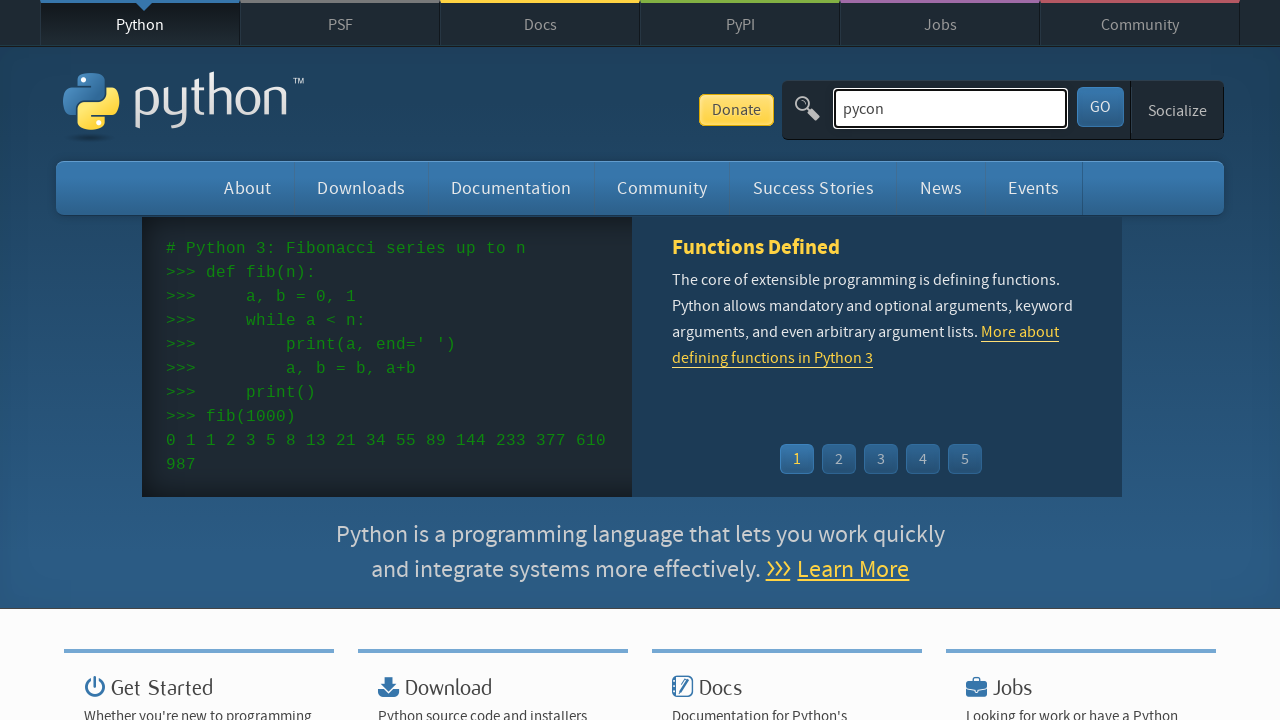

Pressed Enter to submit search form on input[name='q']
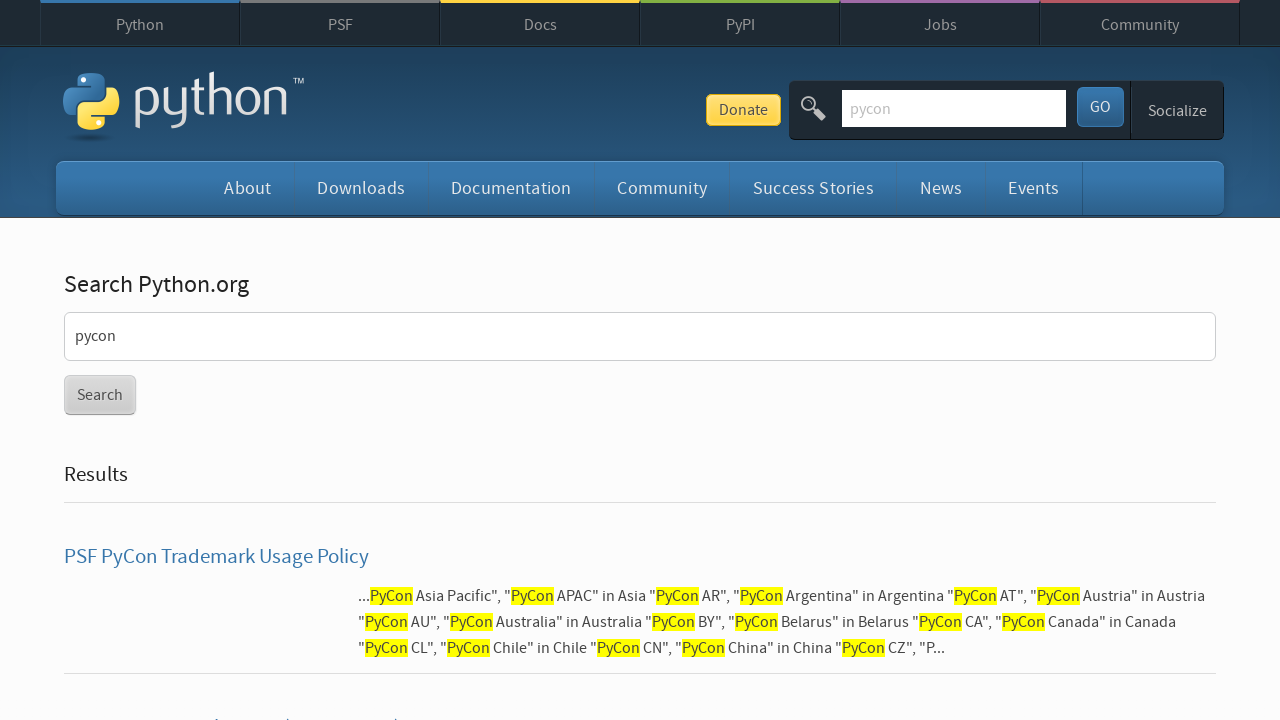

Waited for network idle state
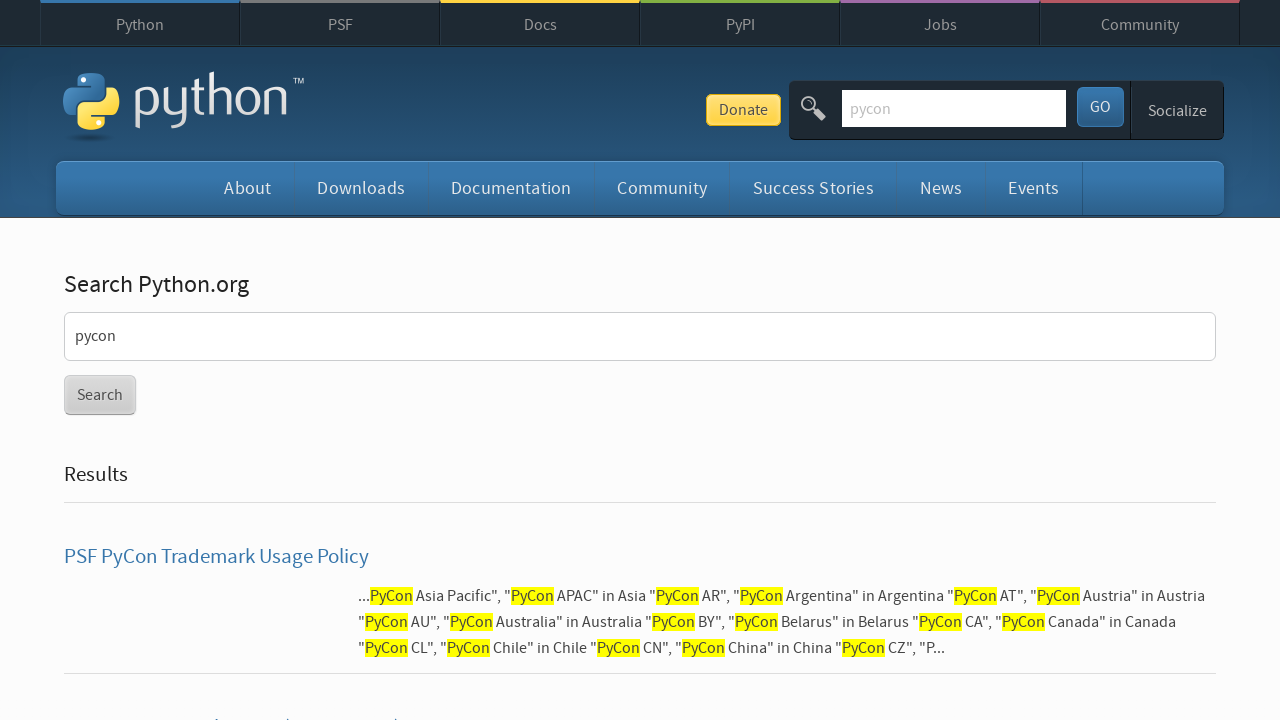

Verified search results were found
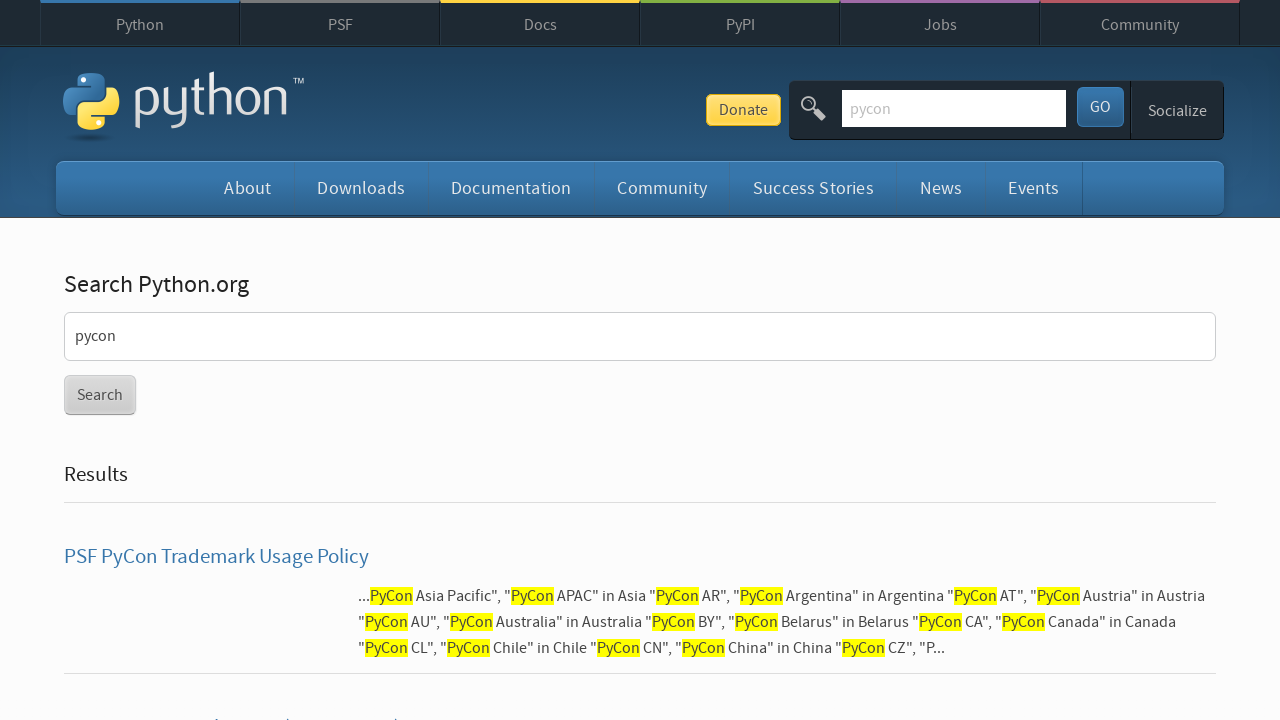

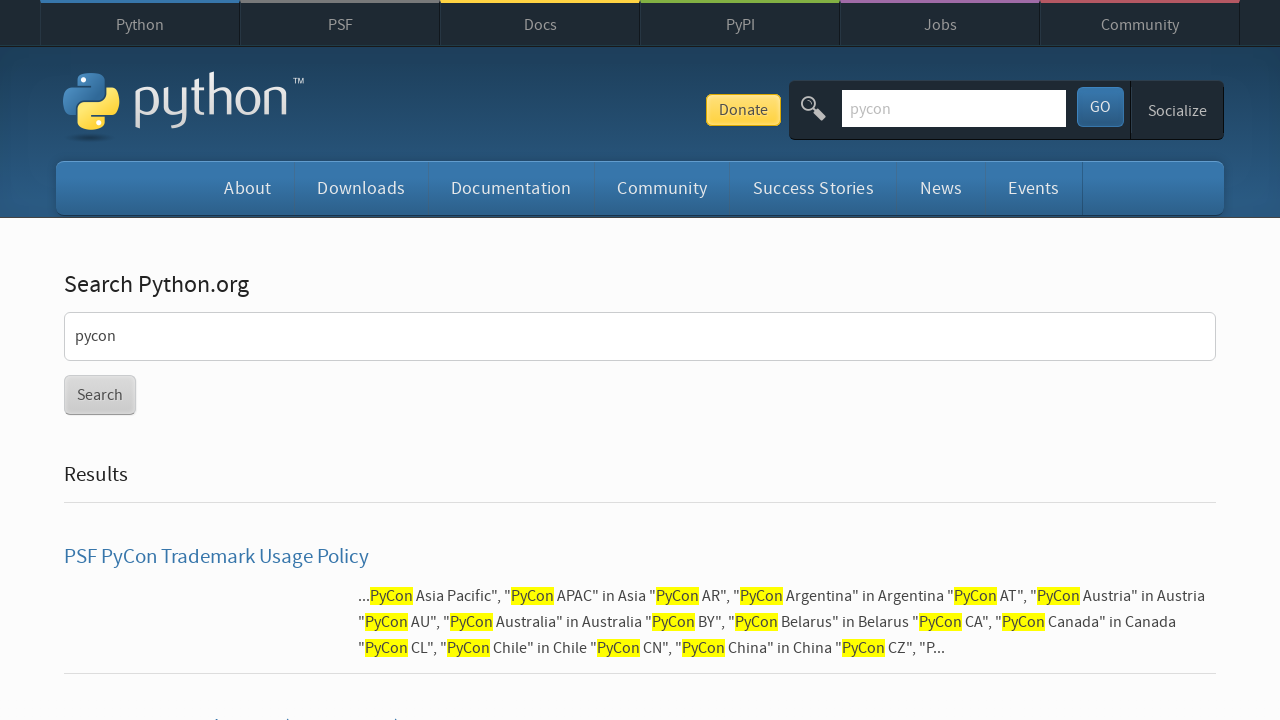